Tests page scrolling functionality by pressing PAGE_DOWN, END, PAGE_UP, and HOME keys to scroll through the Sberbank homepage

Starting URL: https://www.sberbank.ru/

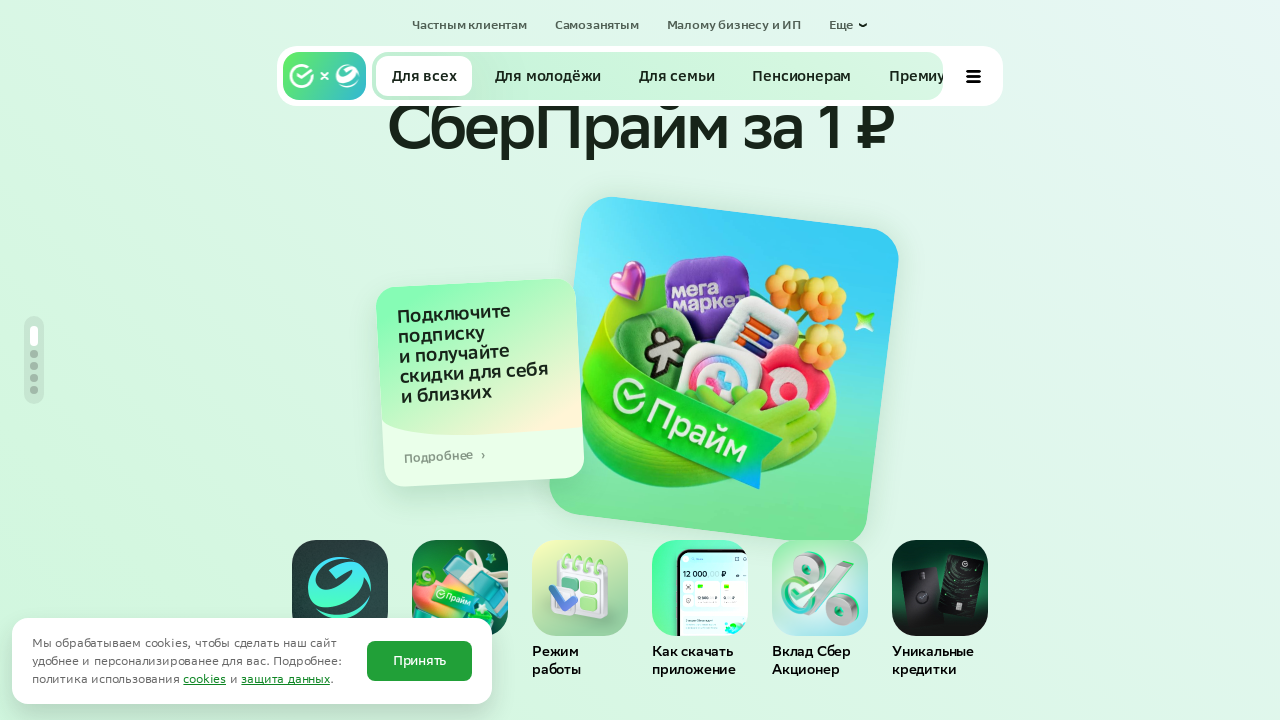

Pressed PAGE_DOWN to scroll down one page
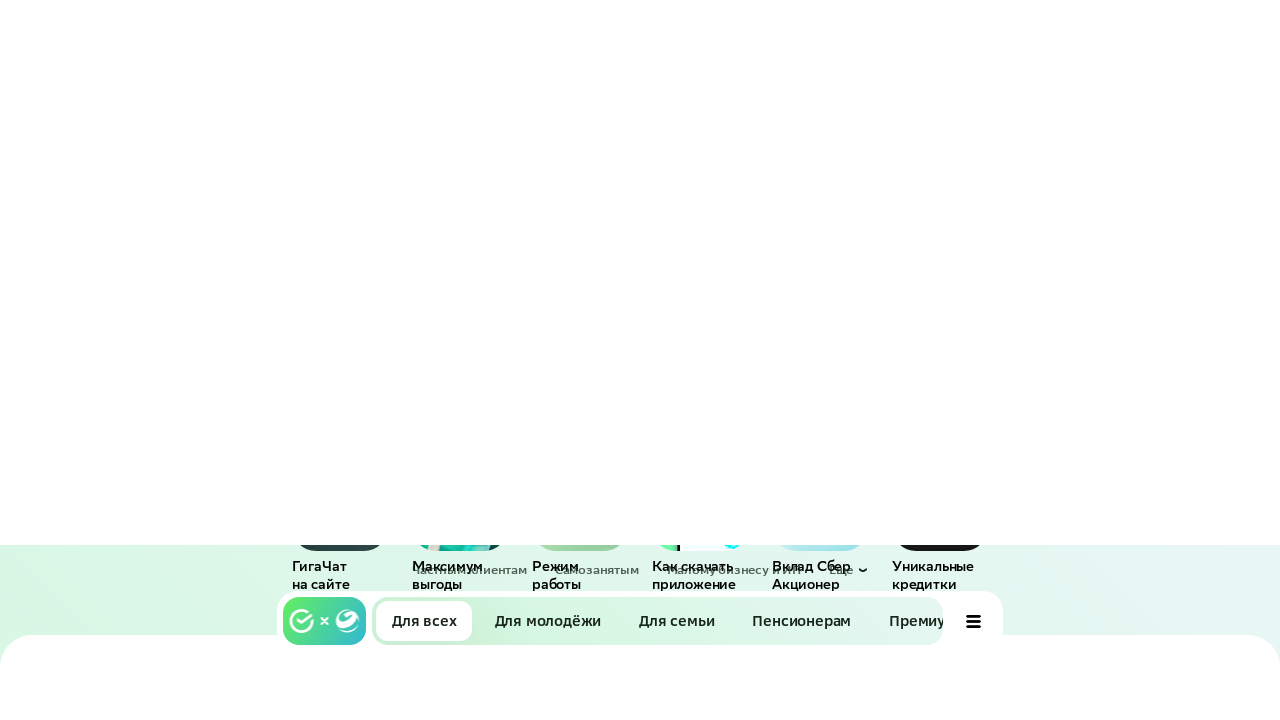

Waited 500ms for scroll animation to complete
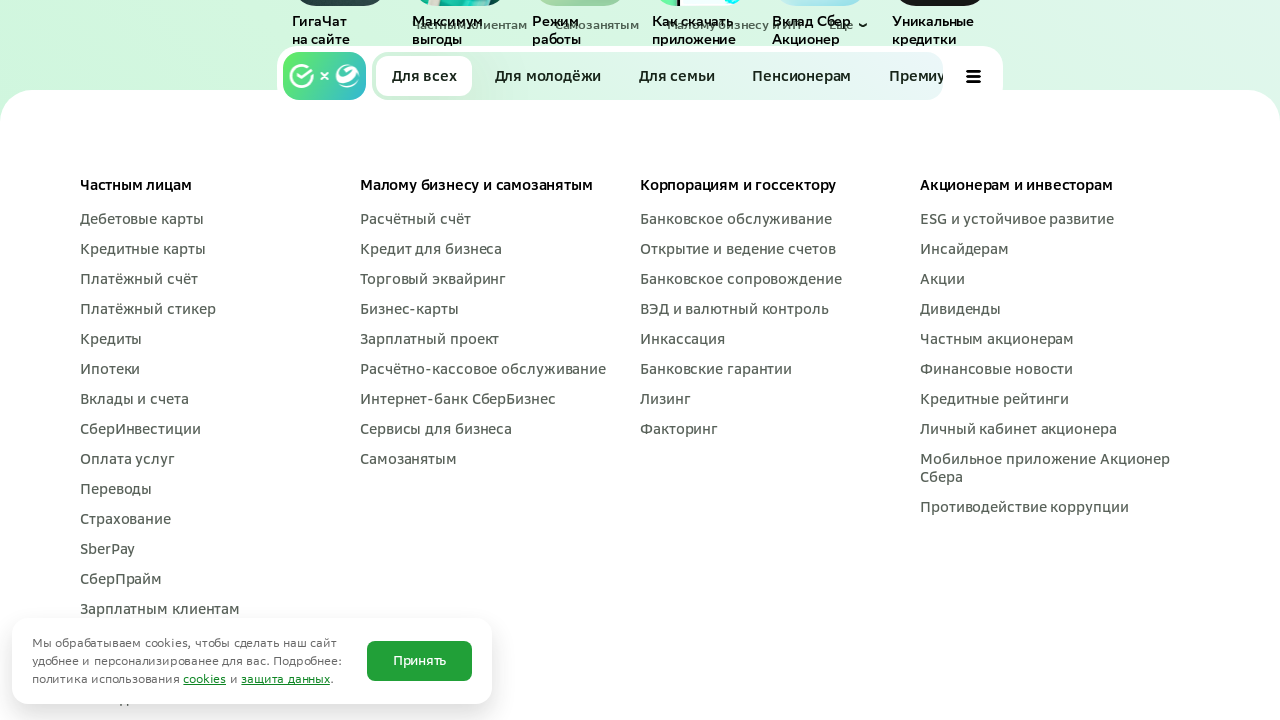

Pressed END to scroll to bottom of page
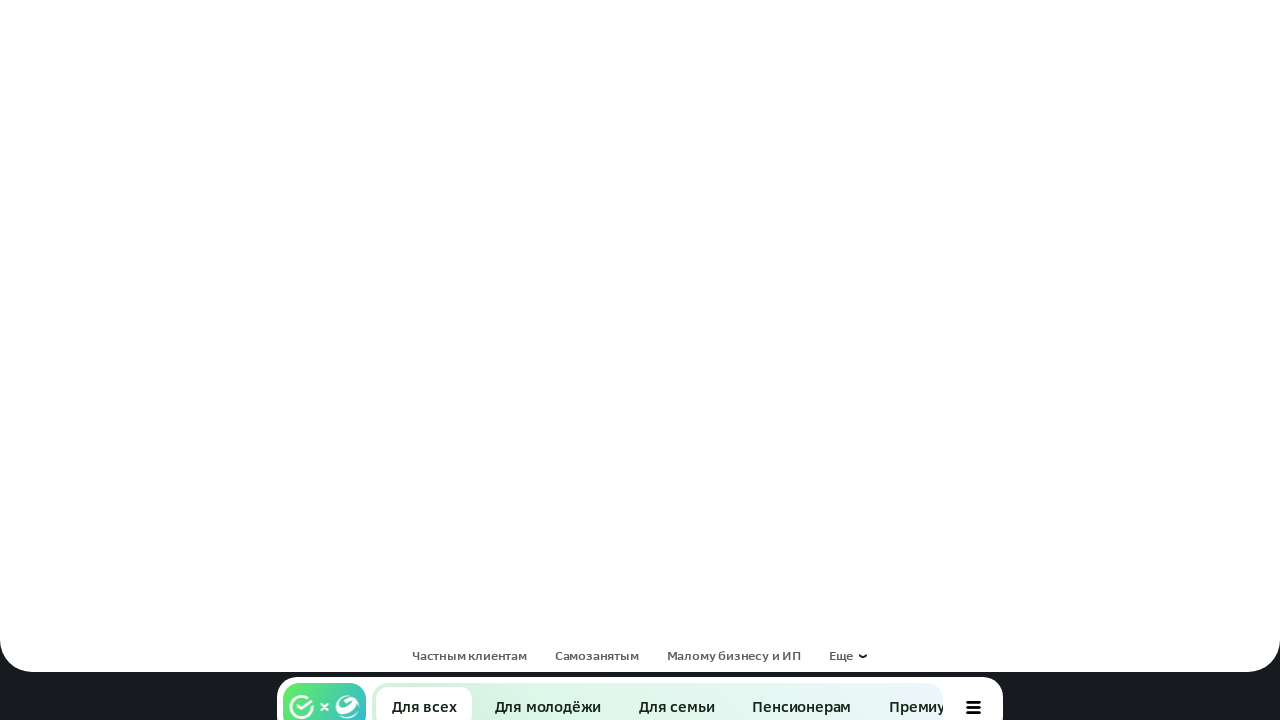

Waited 500ms for scroll animation to complete
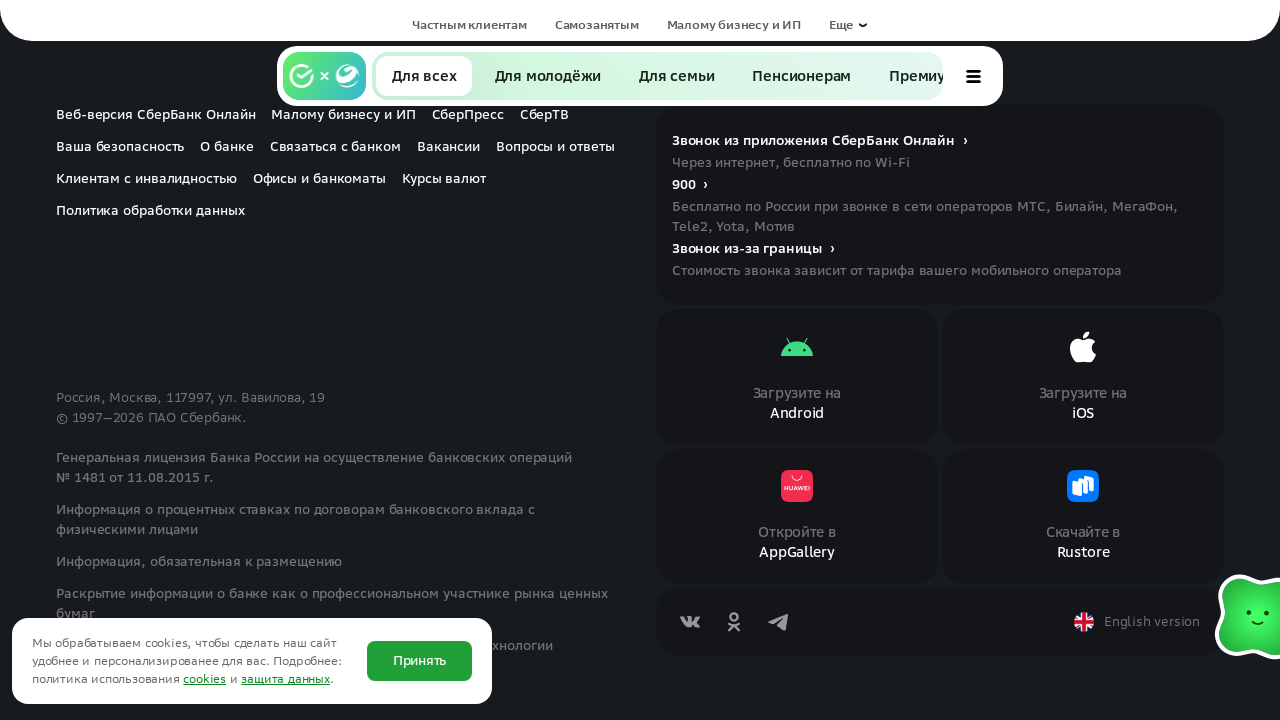

Pressed PAGE_UP to scroll up one page
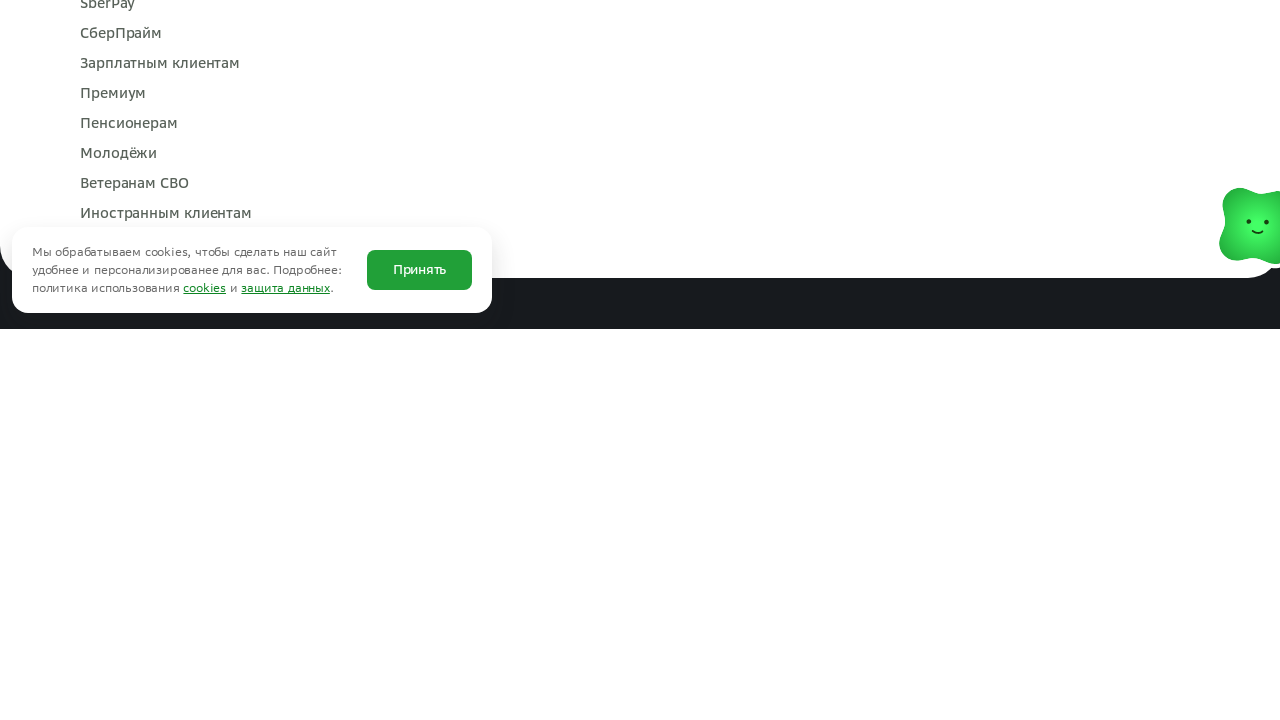

Waited 500ms for scroll animation to complete
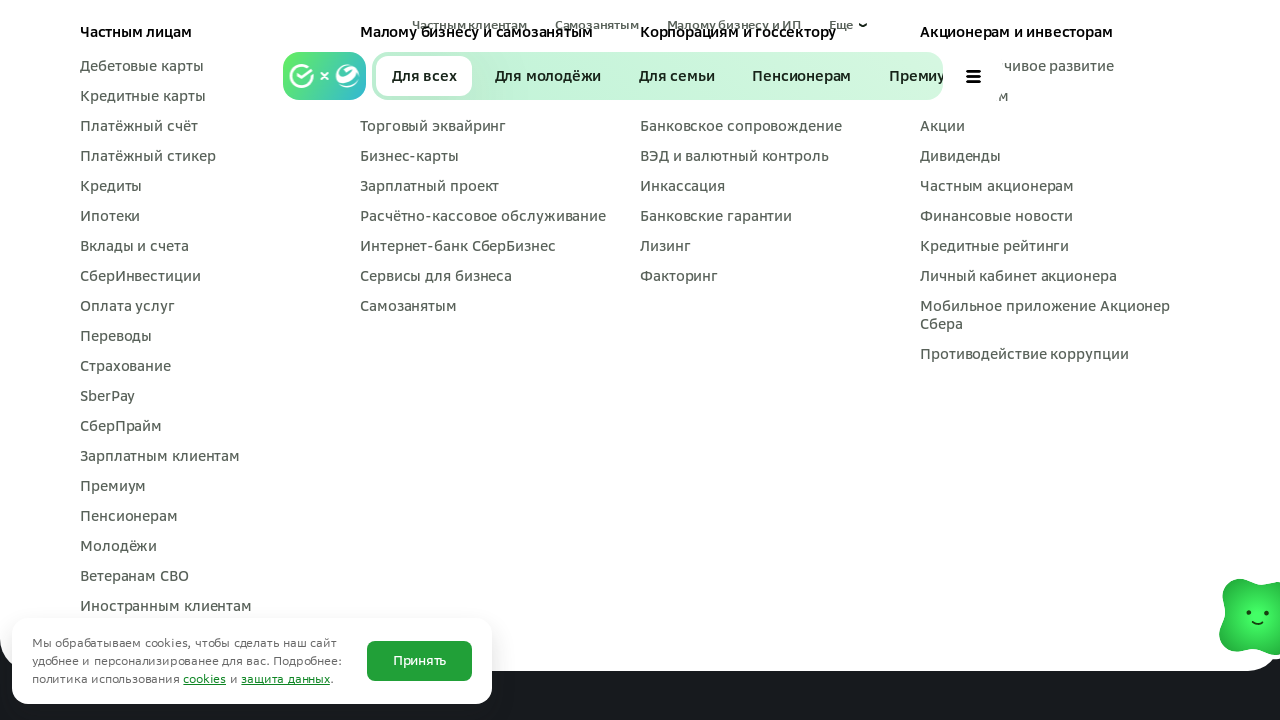

Pressed HOME to scroll to top of page
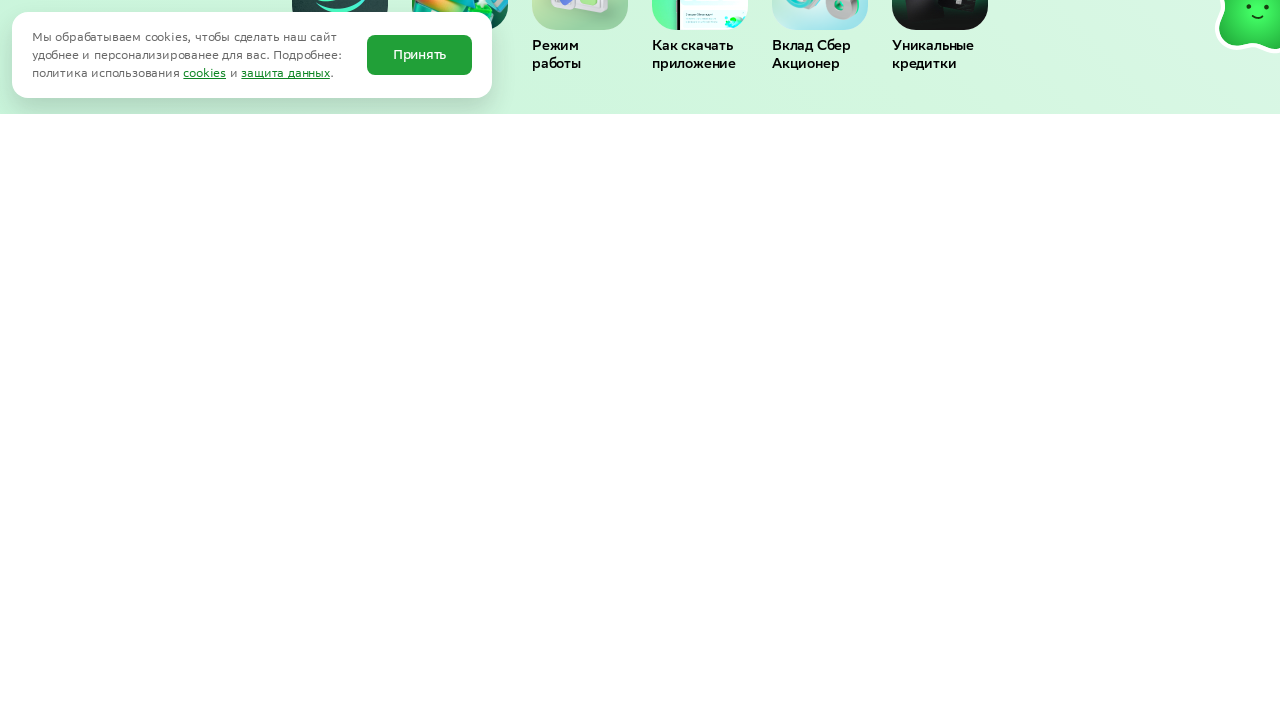

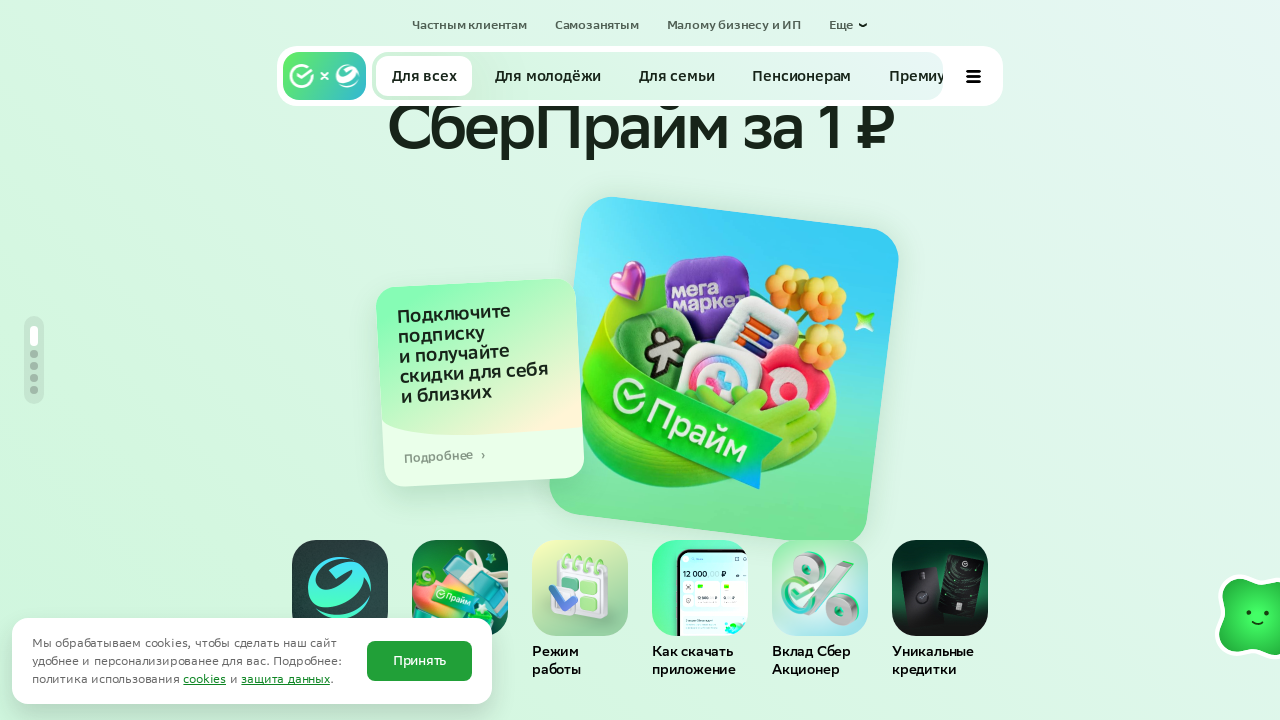